Tests dropdown/select functionality on a Selenium training page by locating a single-select dropdown and selecting an option from it.

Starting URL: https://v1.training-support.net/selenium/selects

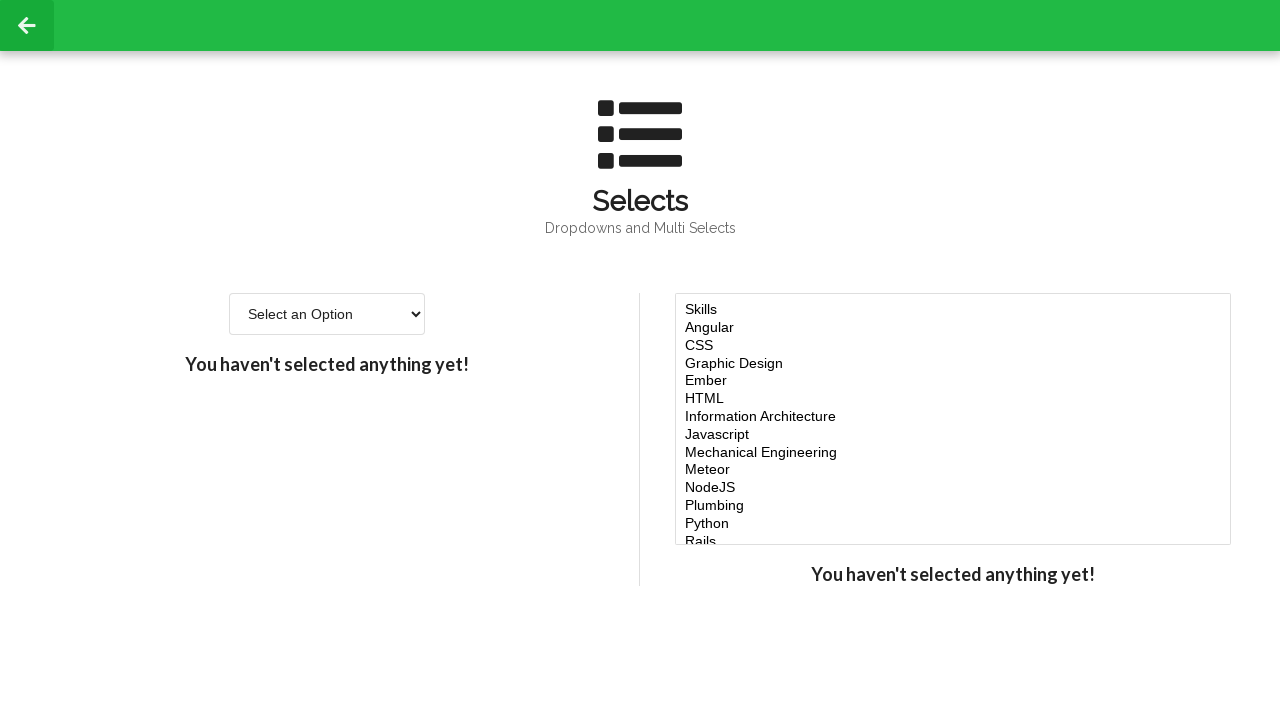

Waited for single-select dropdown to be visible
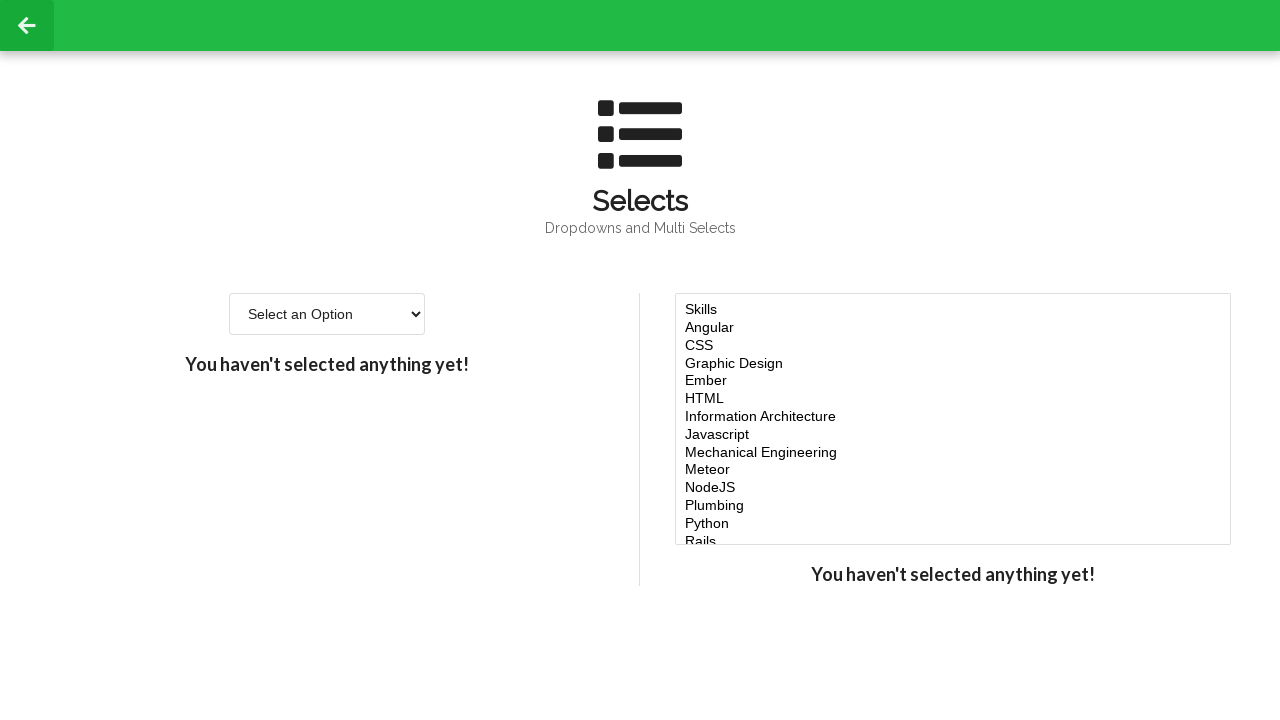

Selected option at index 1 from single-select dropdown on #single-select
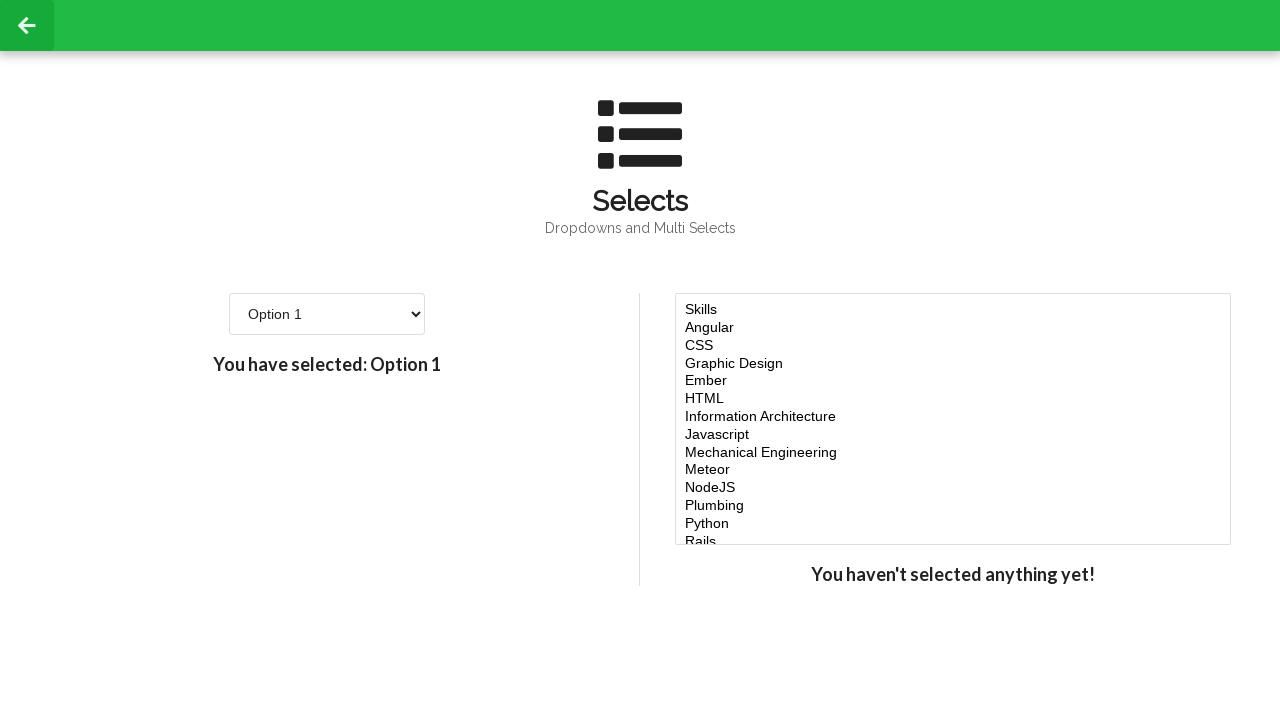

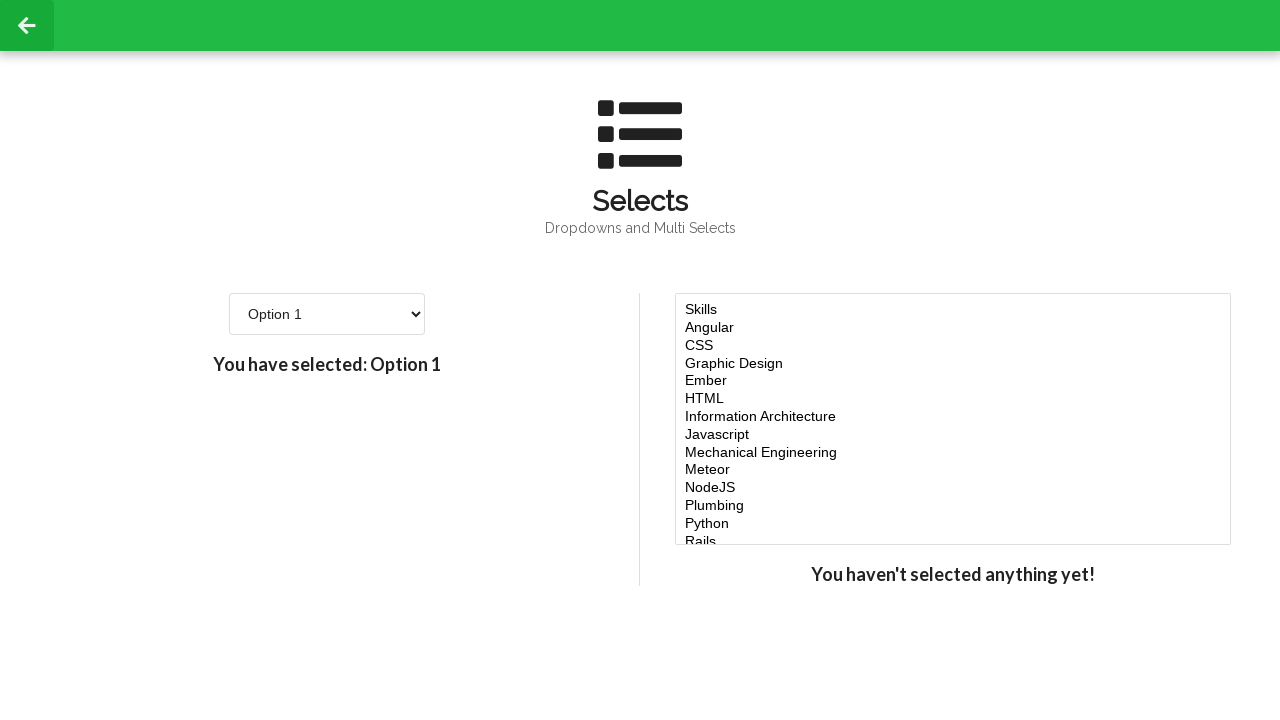